Tests that different locations produce different production values to verify no hardcoded fallback is being used by testing California and New York addresses.

Starting URL: https://sunspire-web-app.vercel.app/?company=google&demo=1

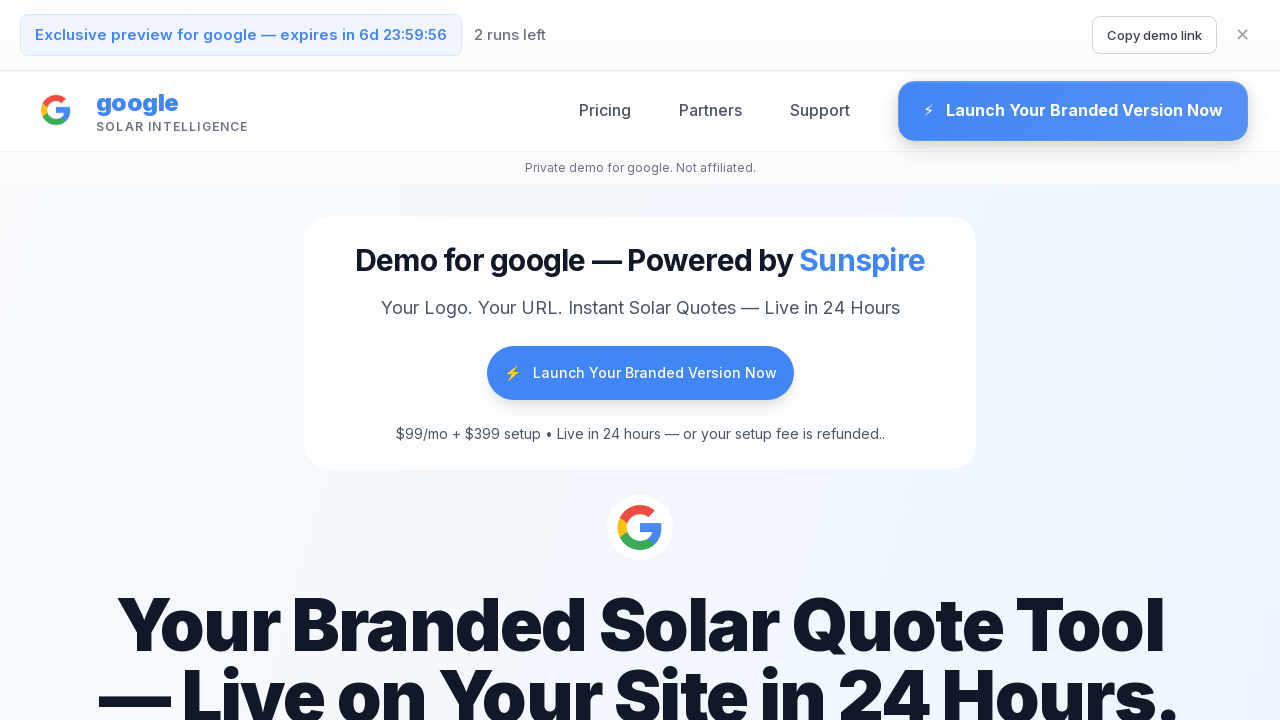

Clicked address input field for California location at (640, 360) on [data-testid="demo-address-input"]
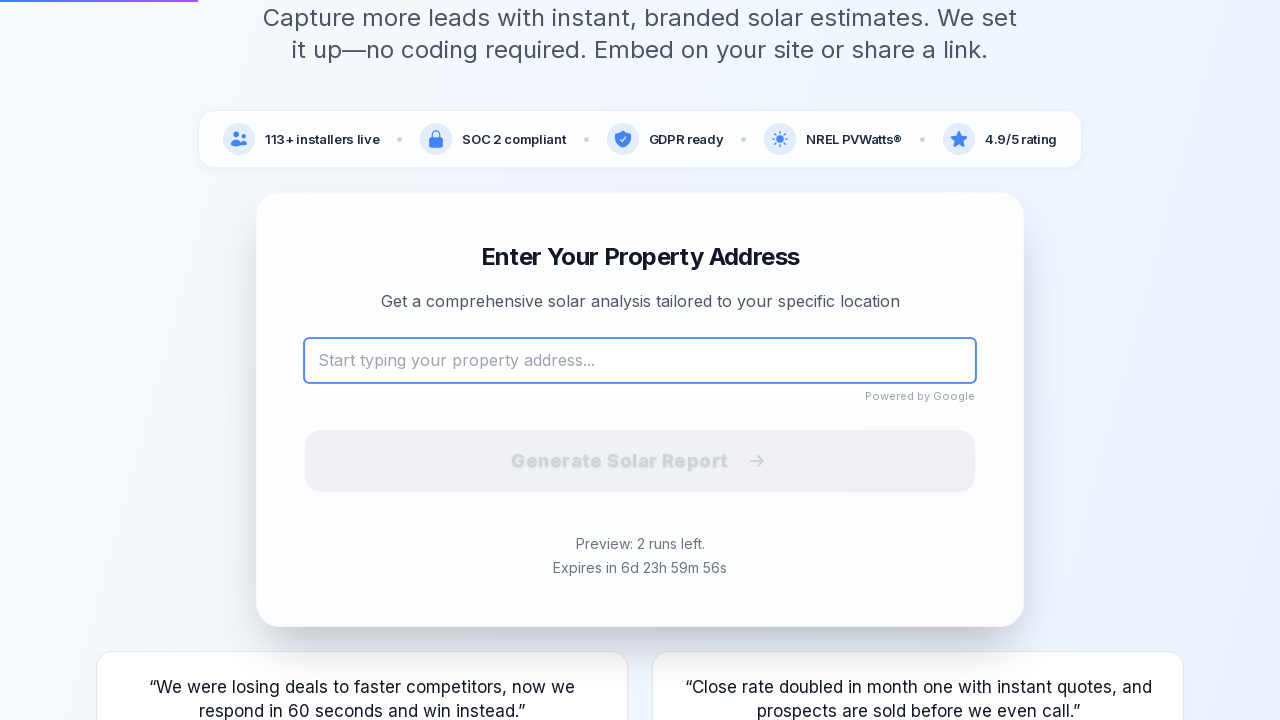

Filled address input with California address (1600 Amphitheatre Parkway, Mountain View, CA) on [data-testid="demo-address-input"]
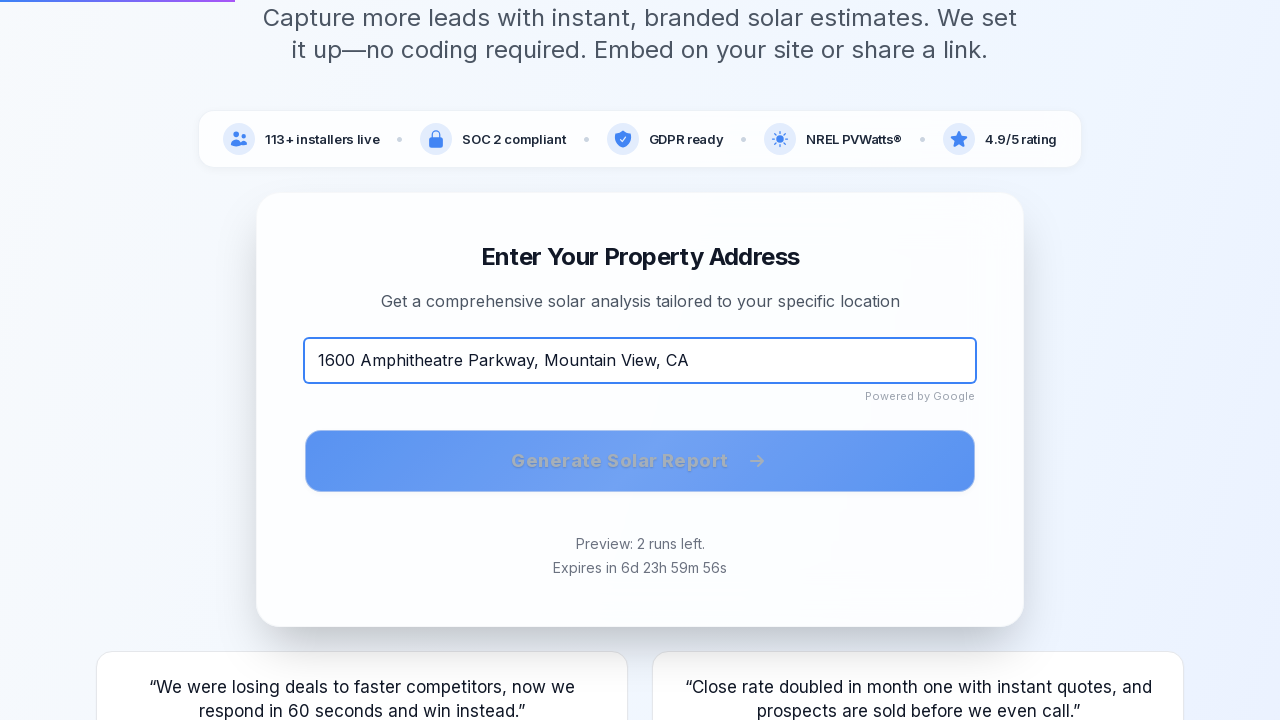

Waited for autocomplete suggestions to appear
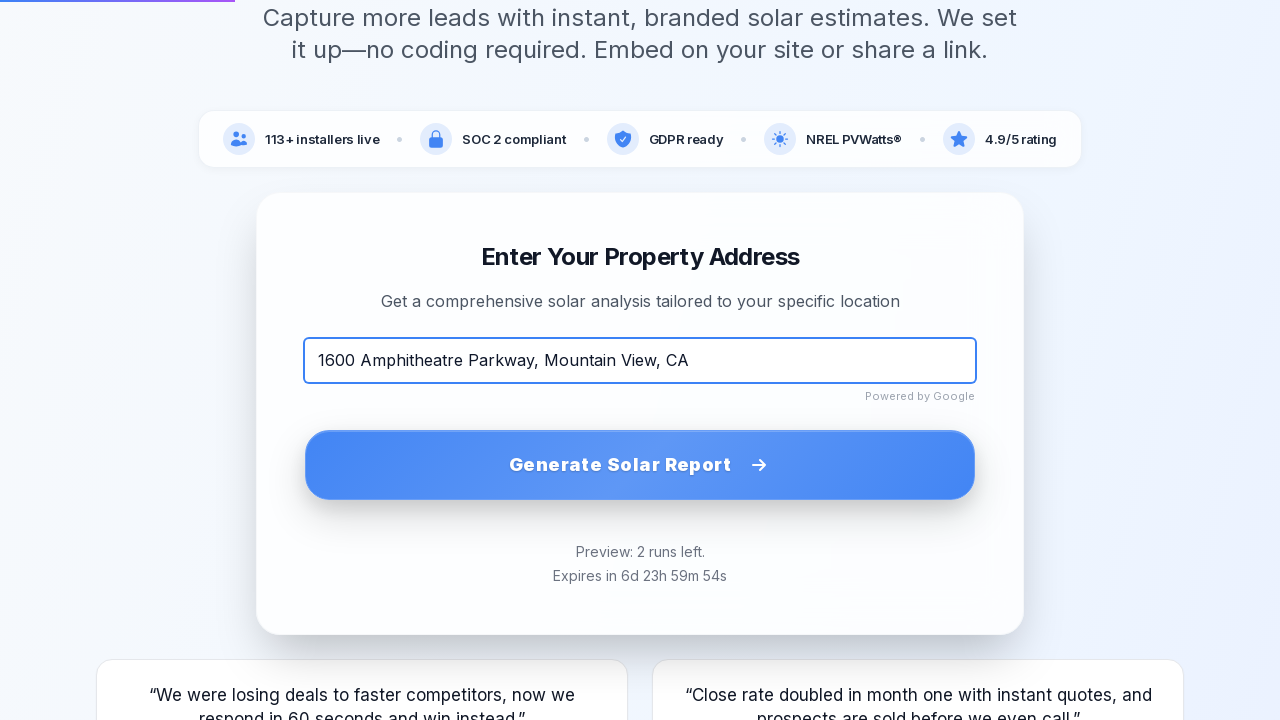

Pressed Escape to dismiss dropdown
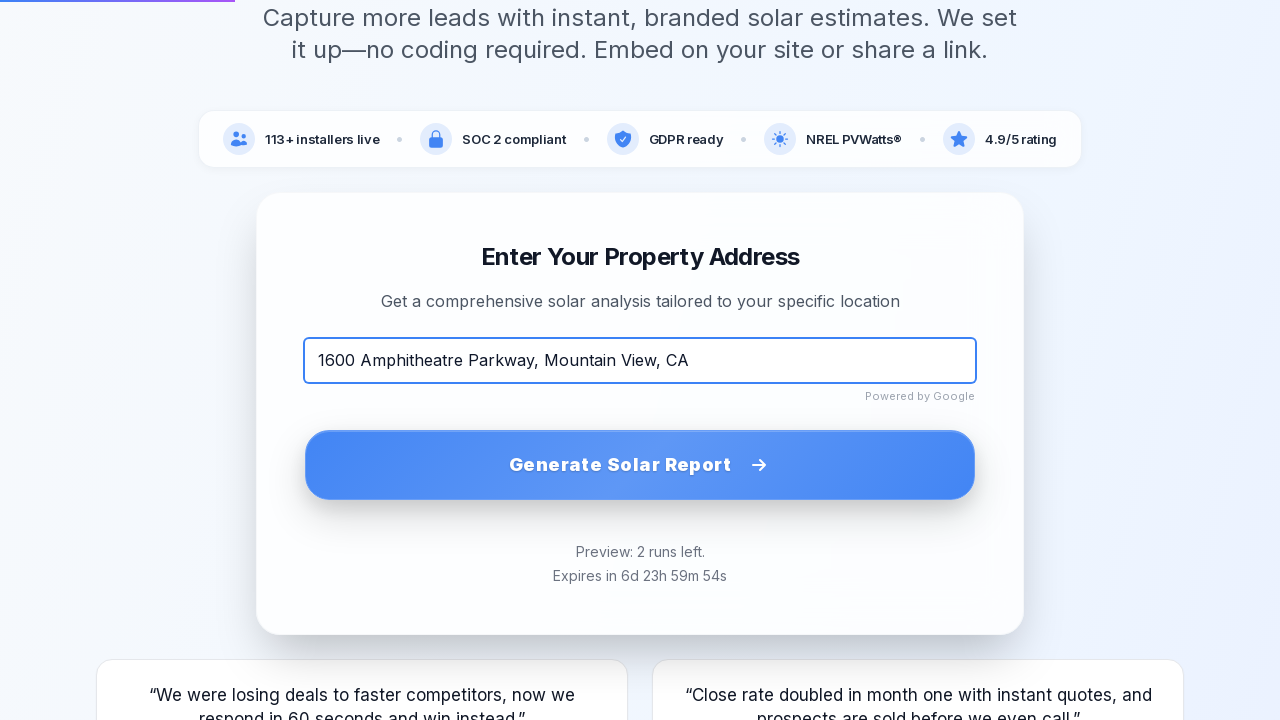

Waited for dropdown to fully close
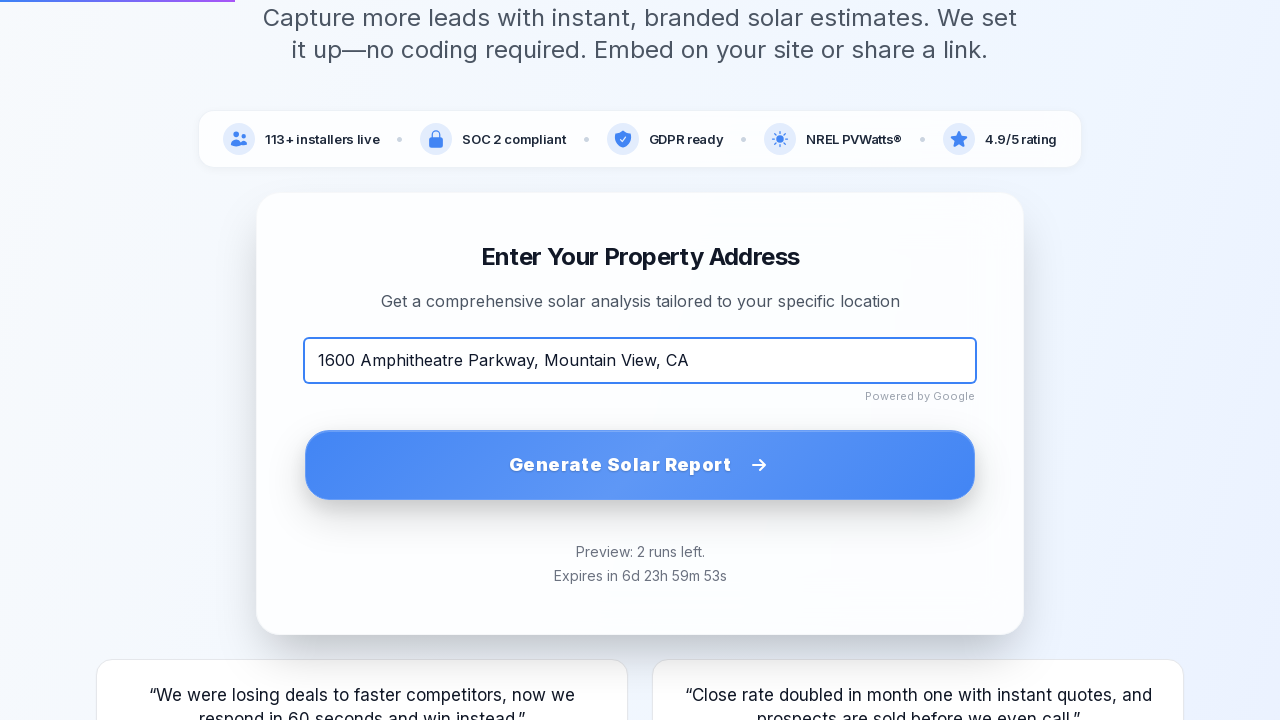

Clicked 'Generate Solar Report' button for California location at (640, 465) on internal:role=button[name="Generate Solar Report"i]
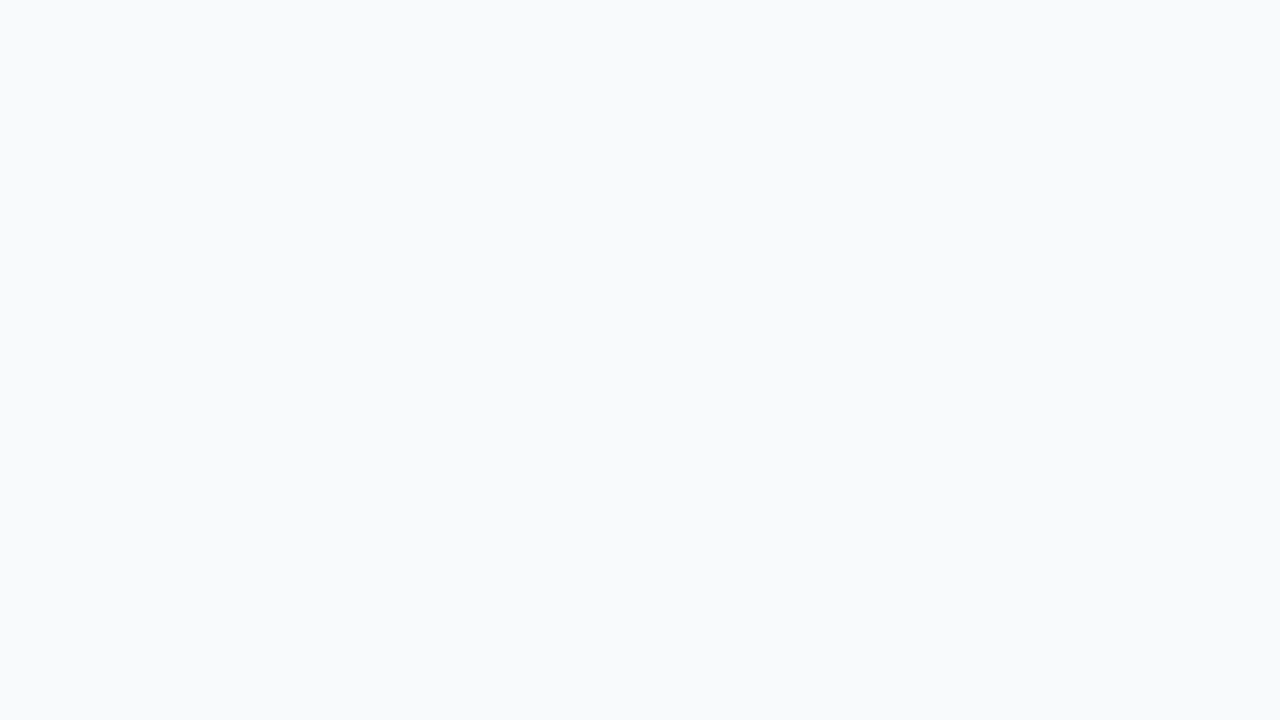

Navigated to report page for California location
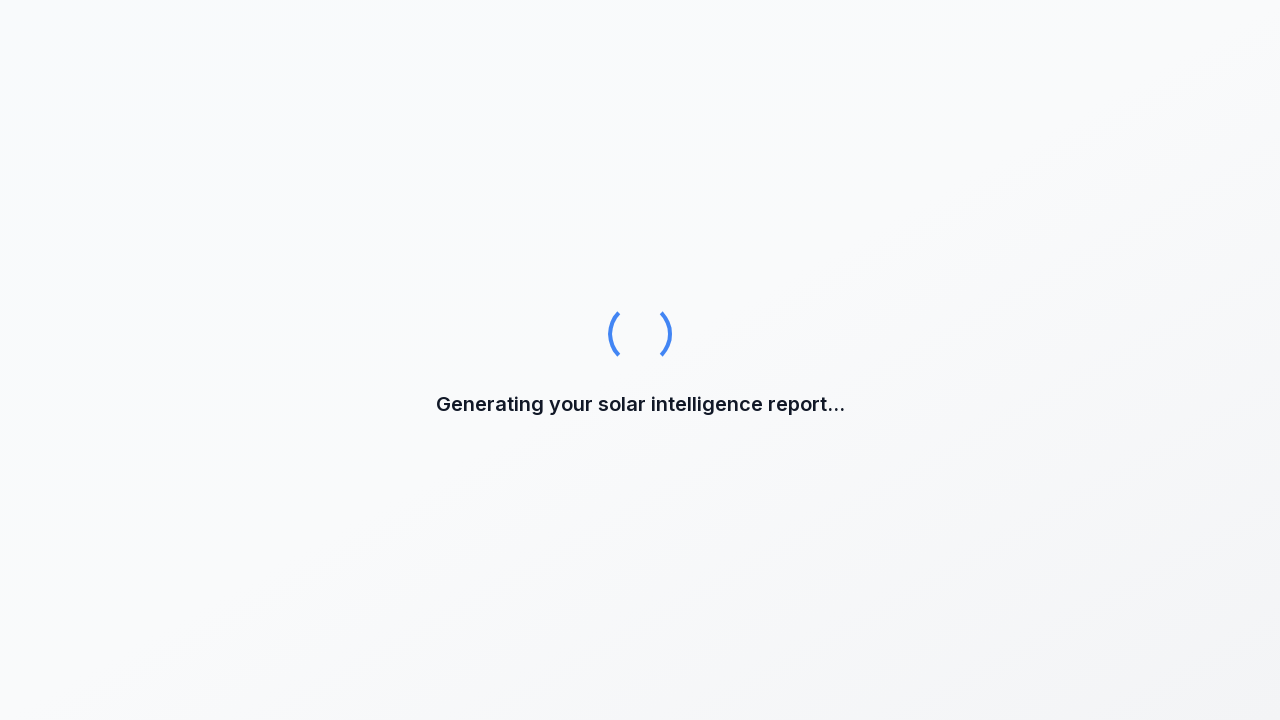

Waited for report page to fully load (networkidle)
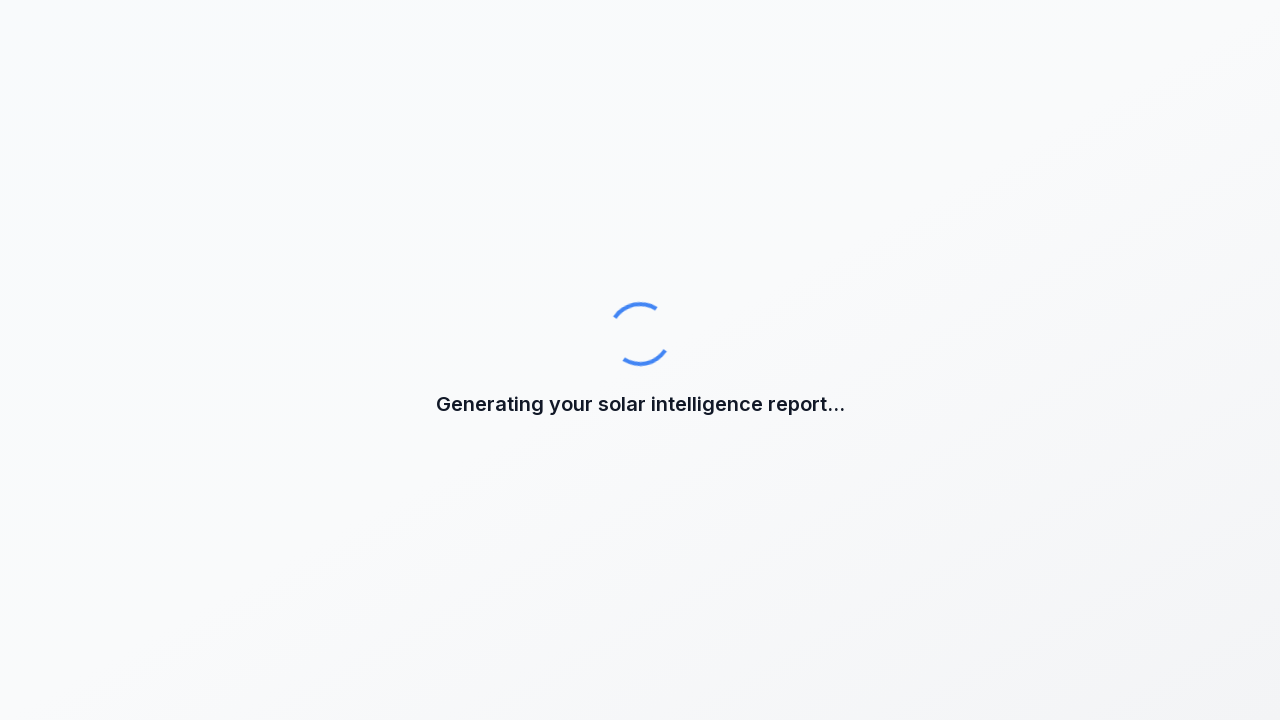

Annual production tile appeared on California report
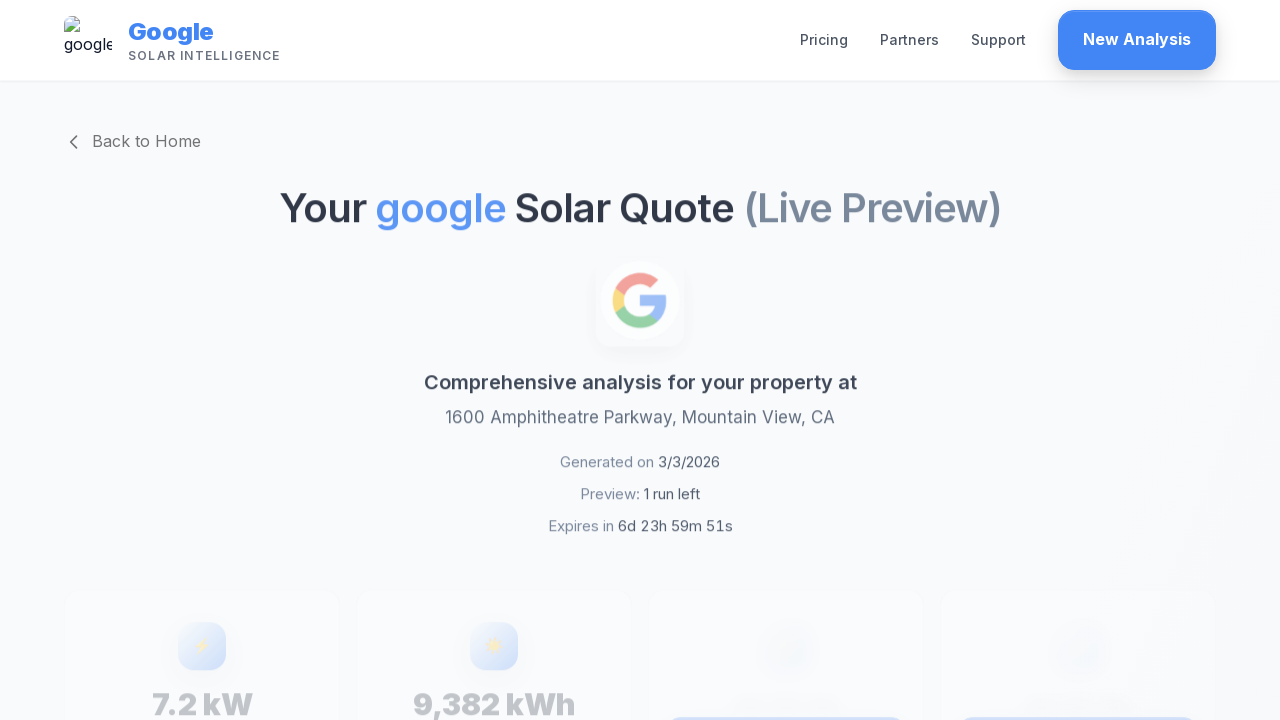

Waited for California production values to fully render
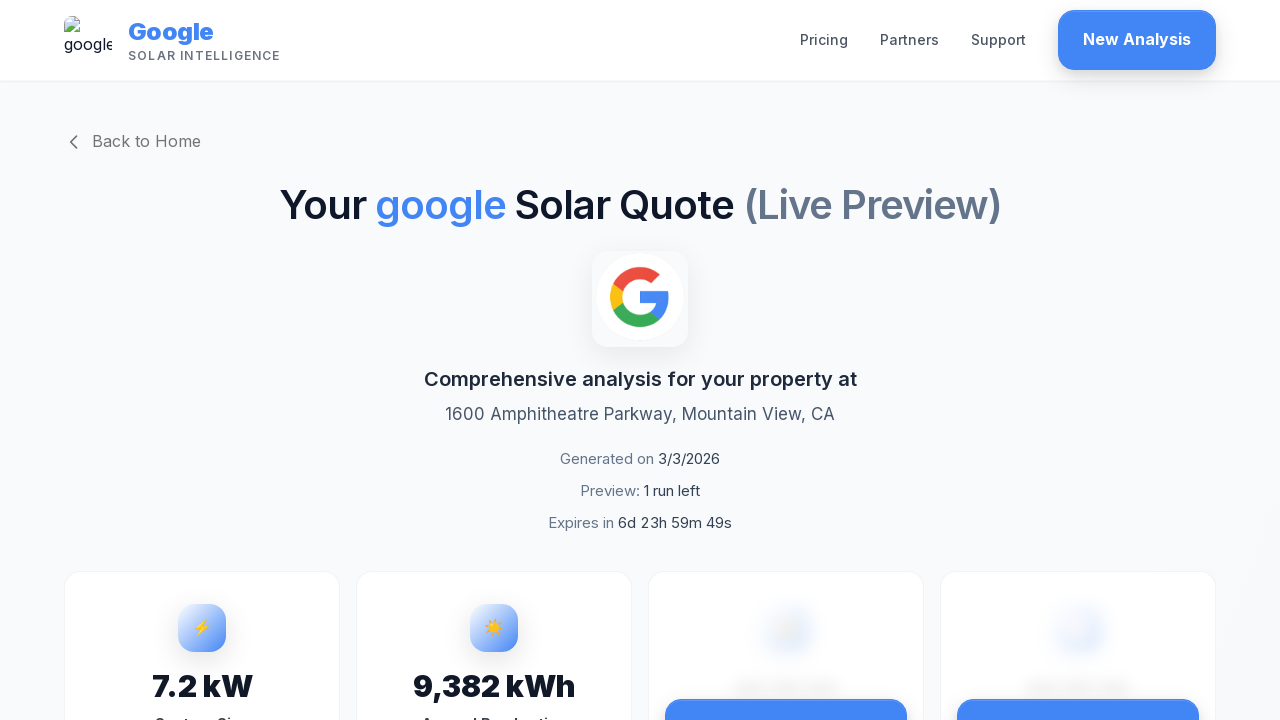

Navigated back to demo home page for New York location test
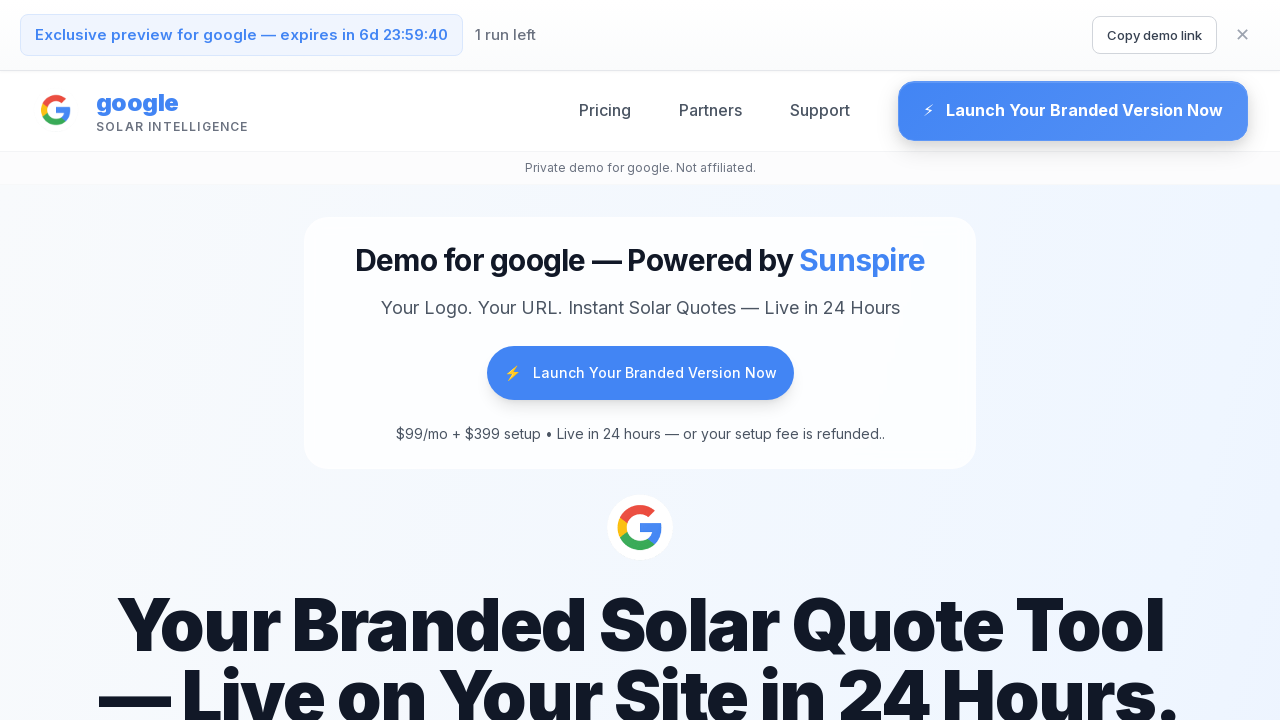

Waited for home page to fully load
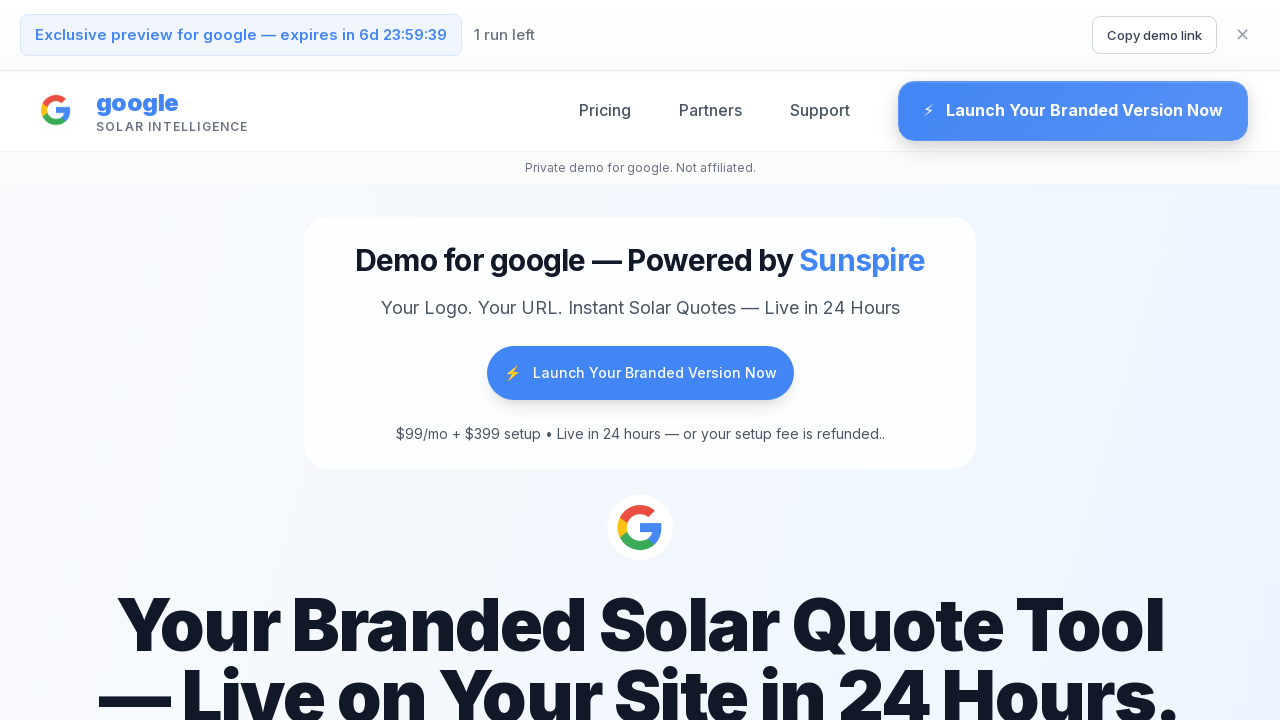

Clicked address input field for New York location at (640, 360) on [data-testid="demo-address-input"]
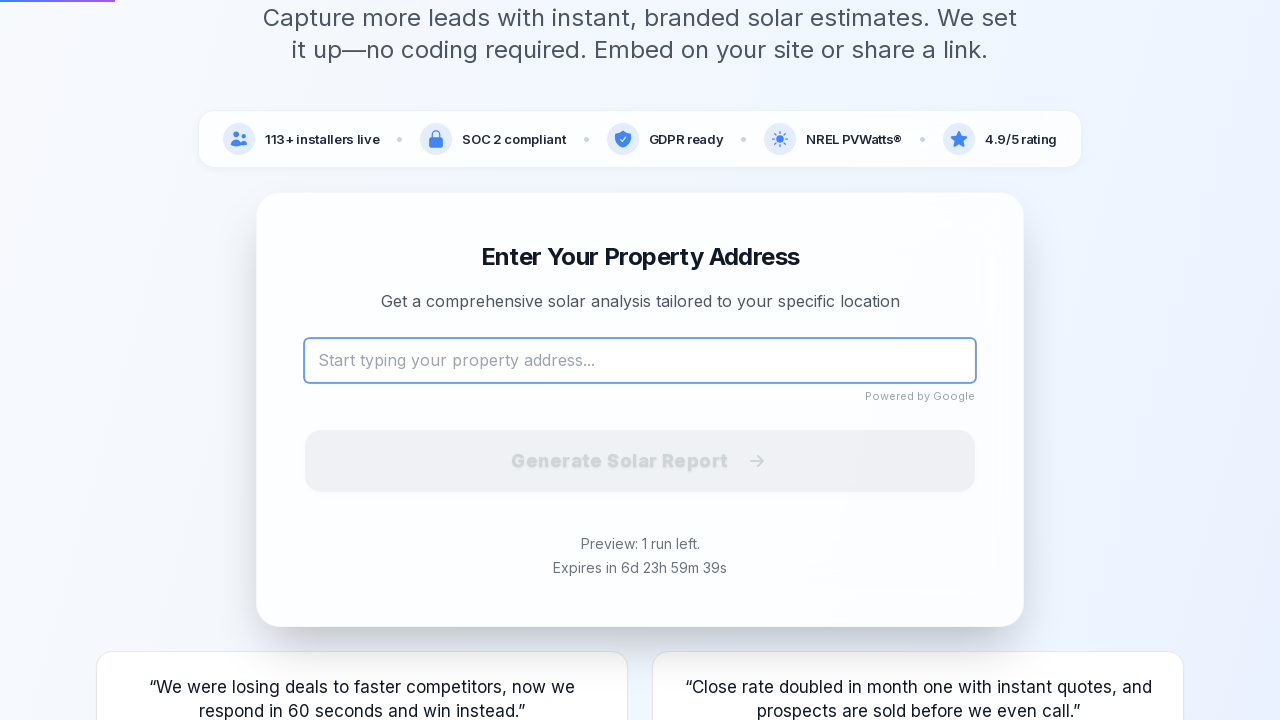

Filled address input with New York address (350 5th Ave, New York, NY) on [data-testid="demo-address-input"]
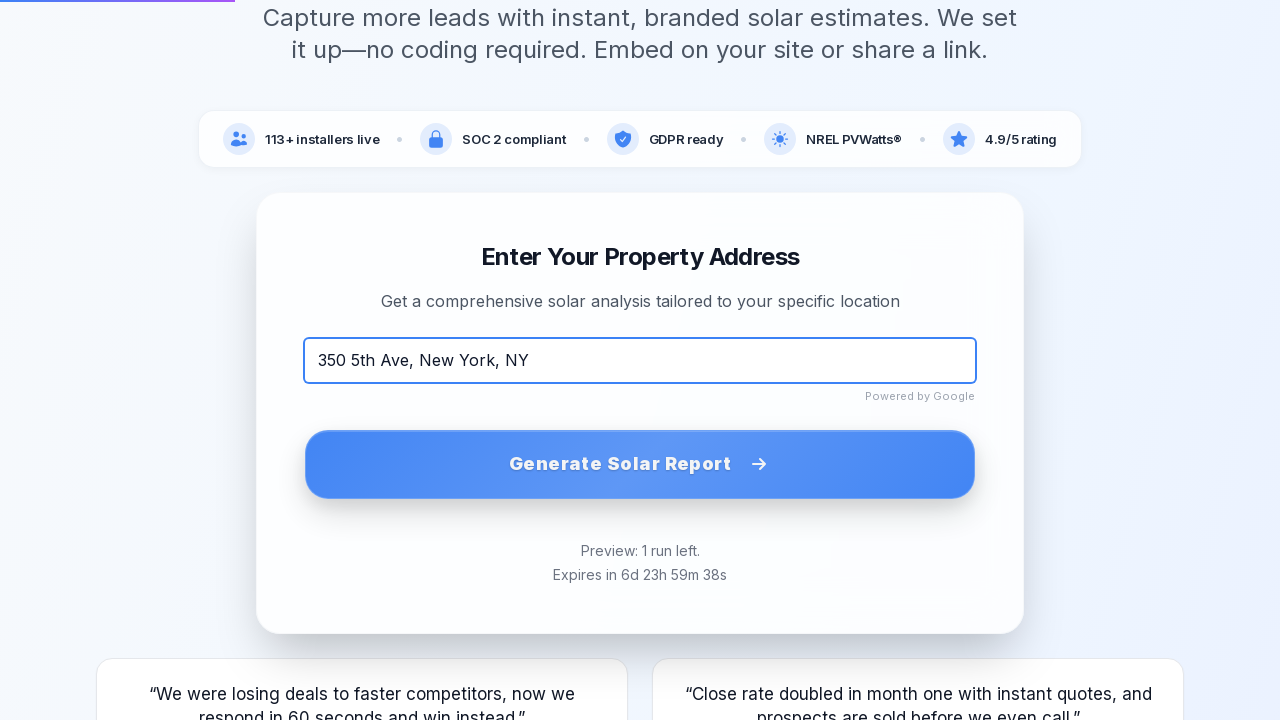

Waited for autocomplete suggestions to appear
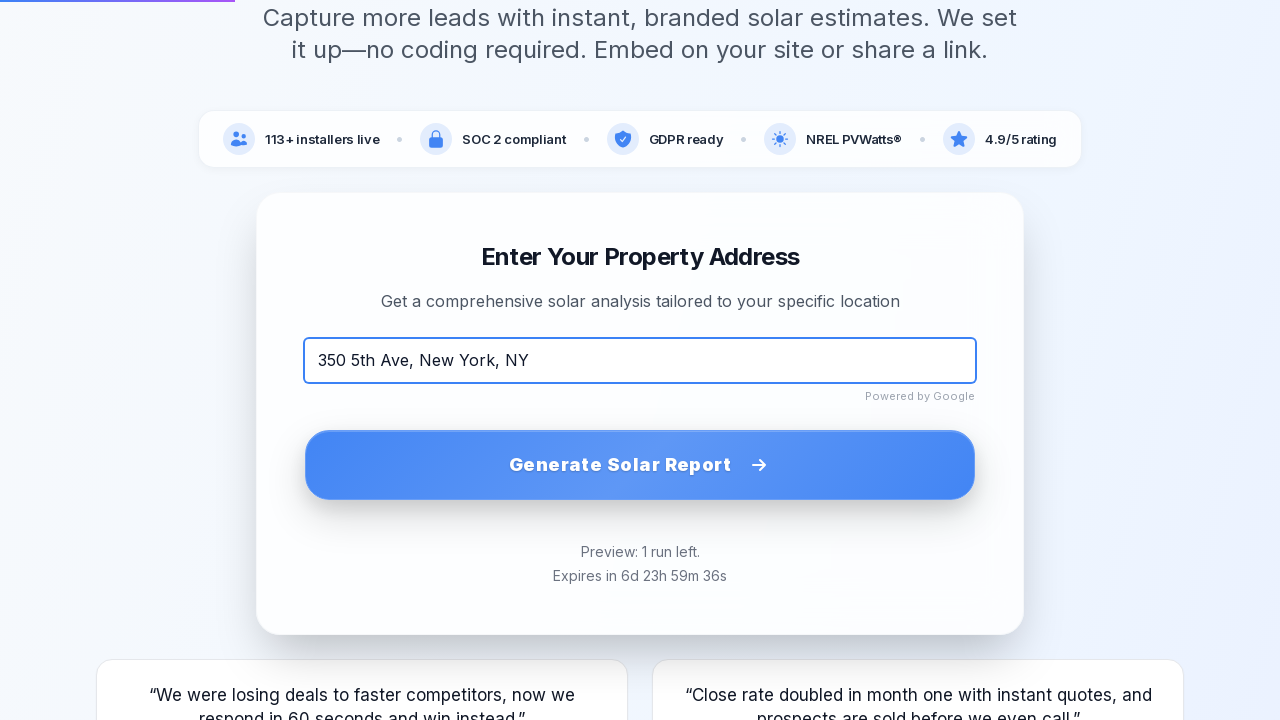

Pressed Escape to dismiss dropdown
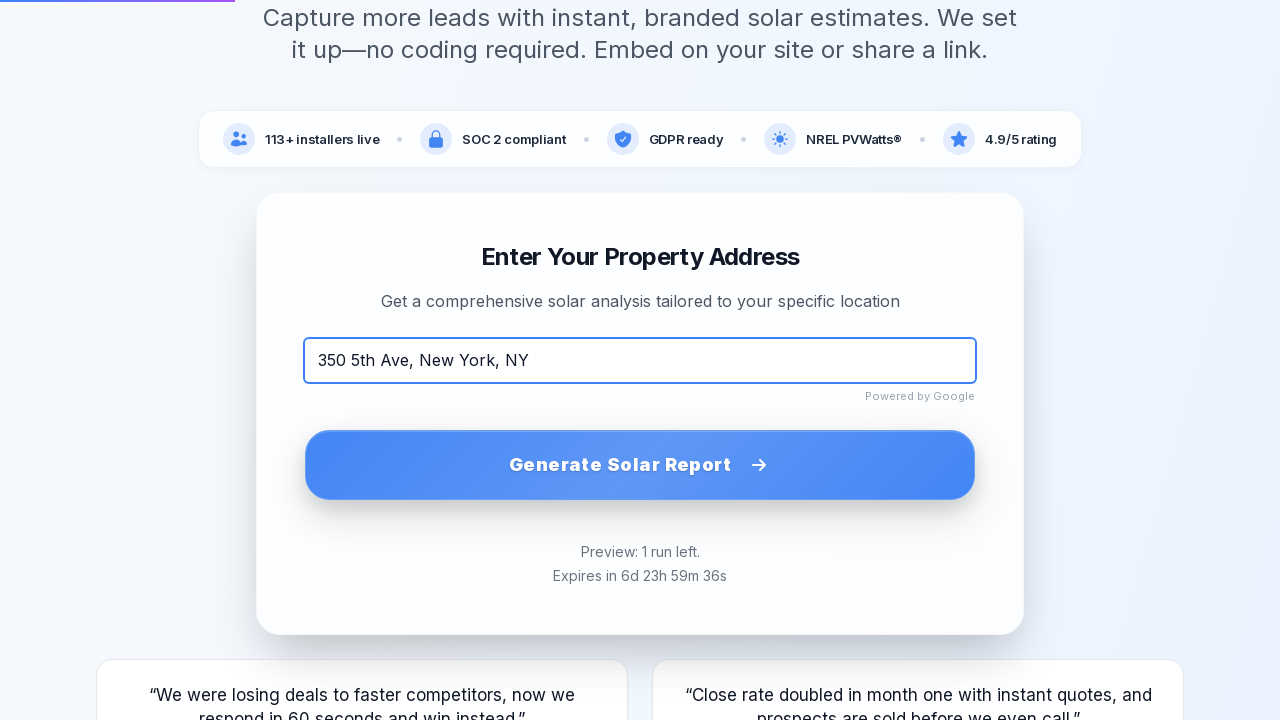

Waited for dropdown to fully close
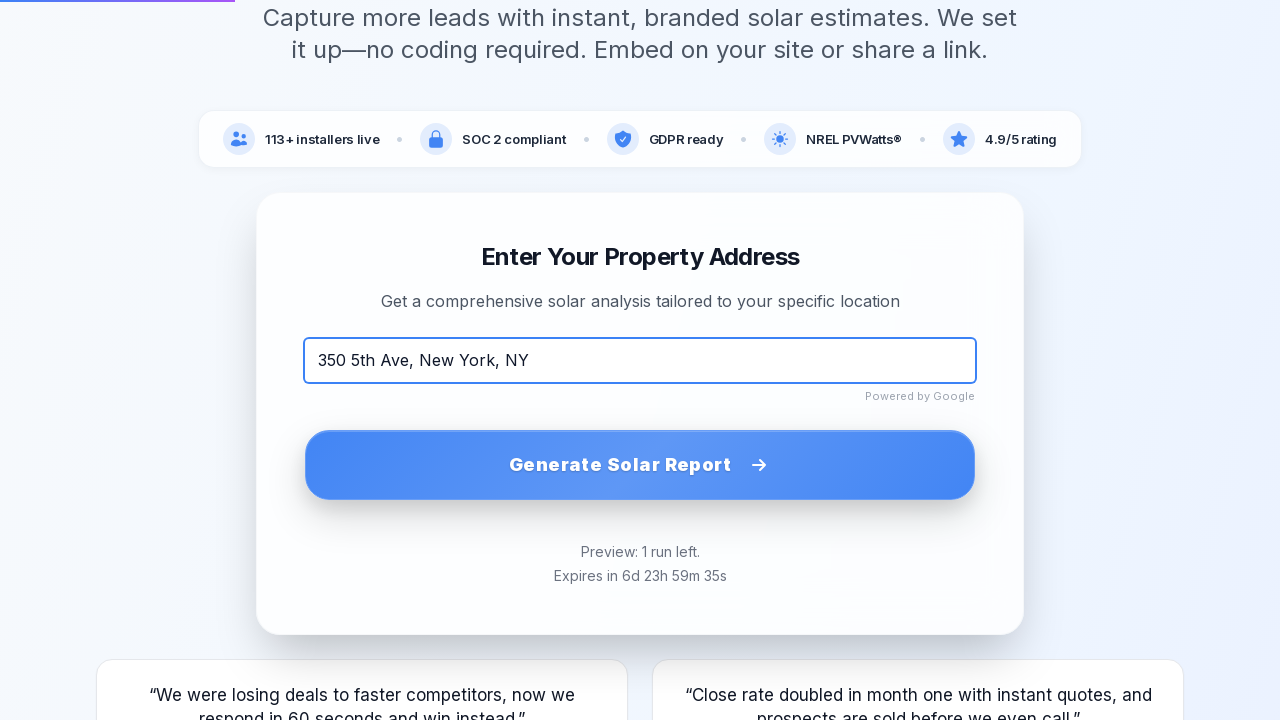

Clicked 'Generate Solar Report' button for New York location at (640, 465) on internal:role=button[name="Generate Solar Report"i]
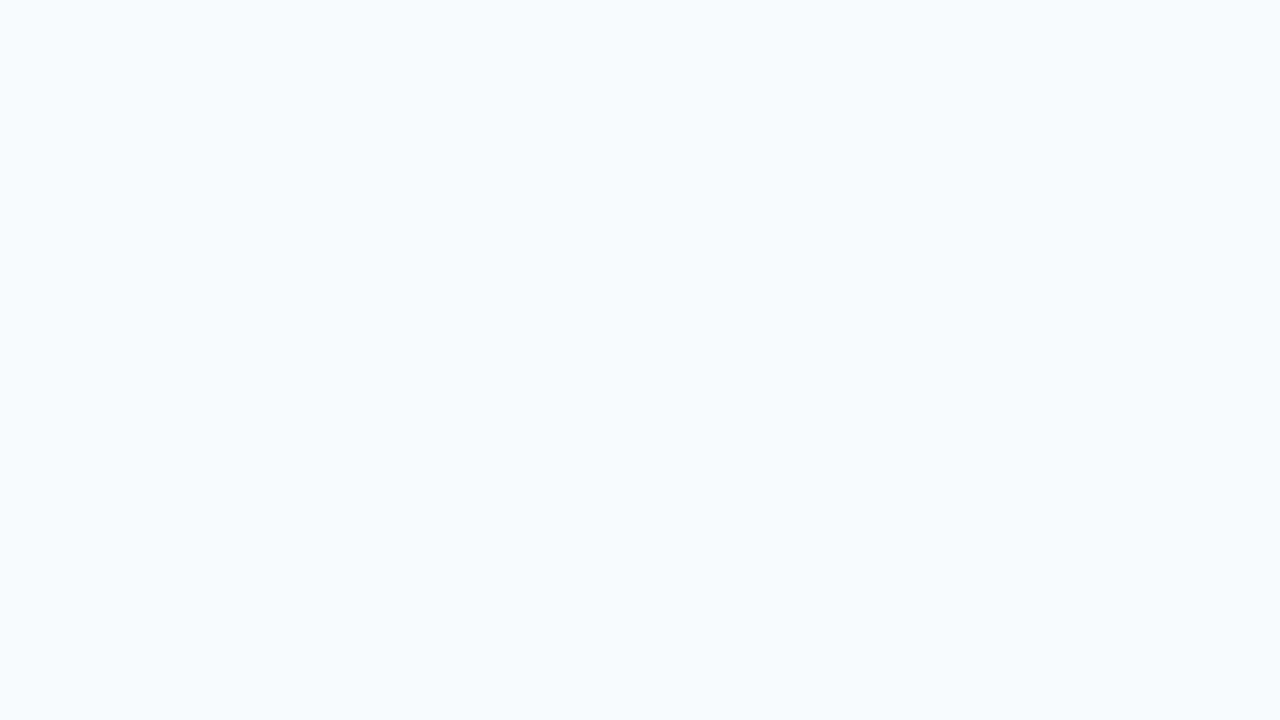

Navigated to report page for New York location
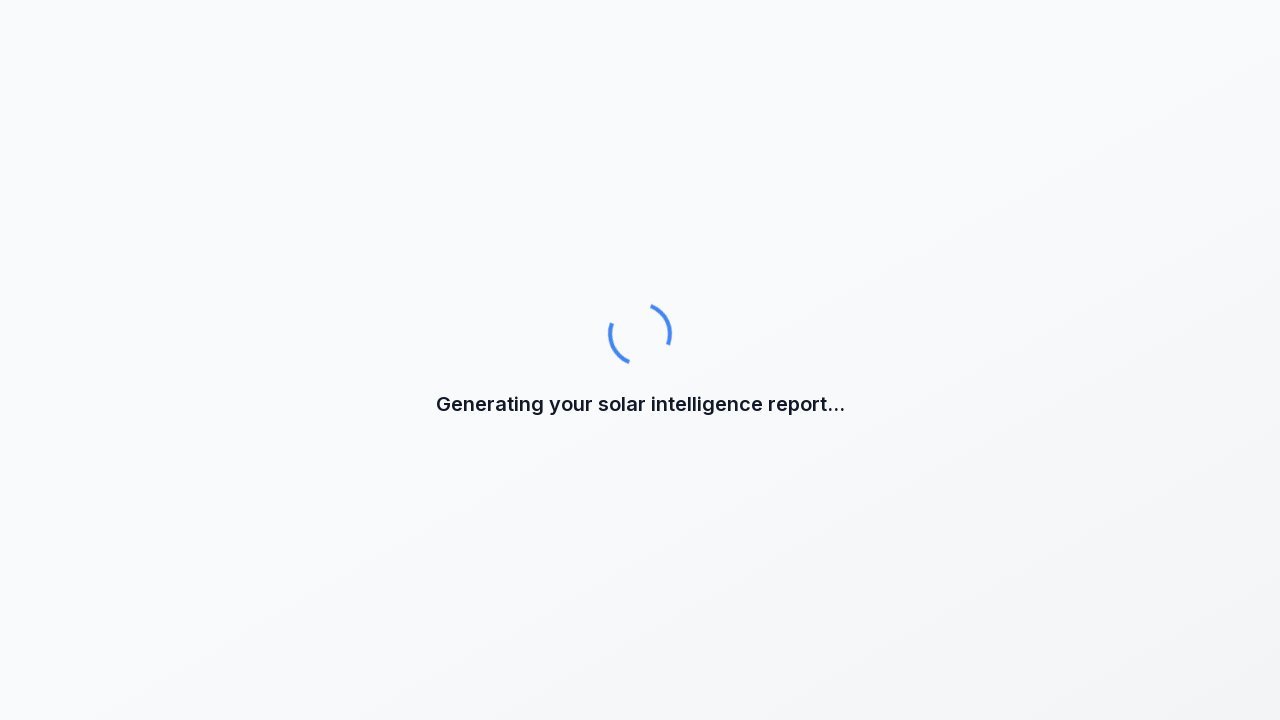

Waited for report page to fully load (networkidle)
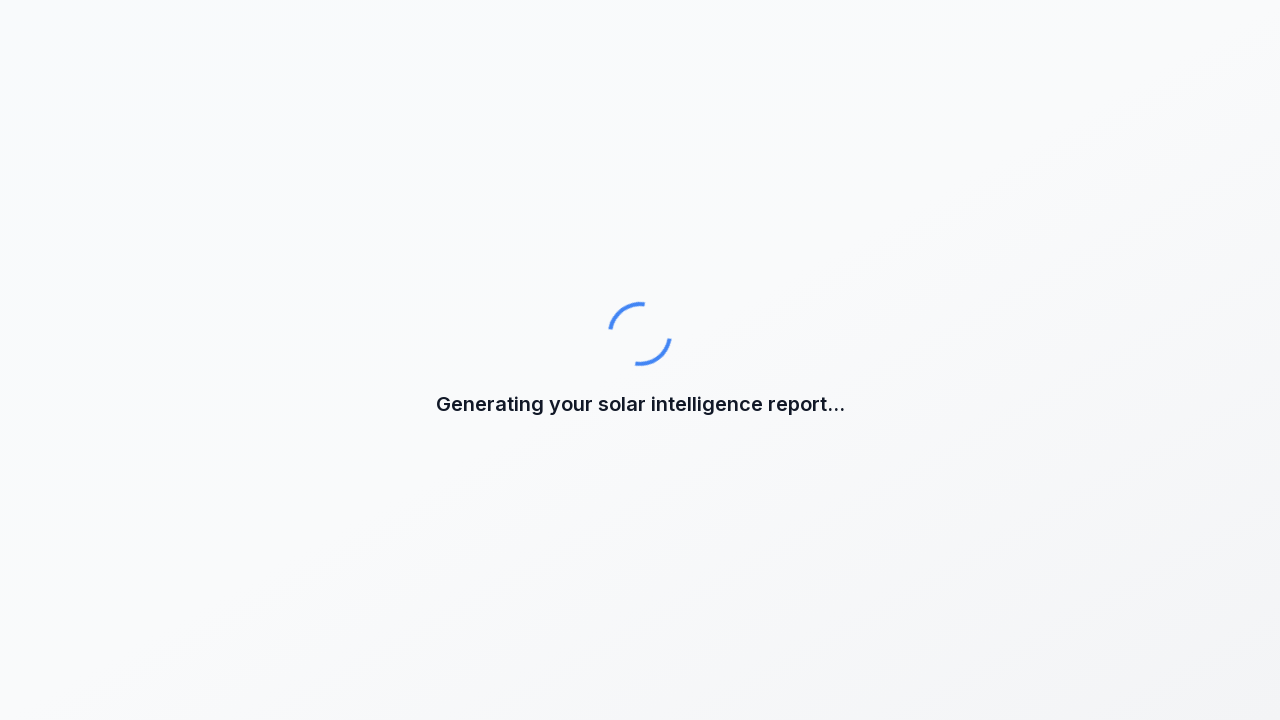

Annual production tile appeared on New York report
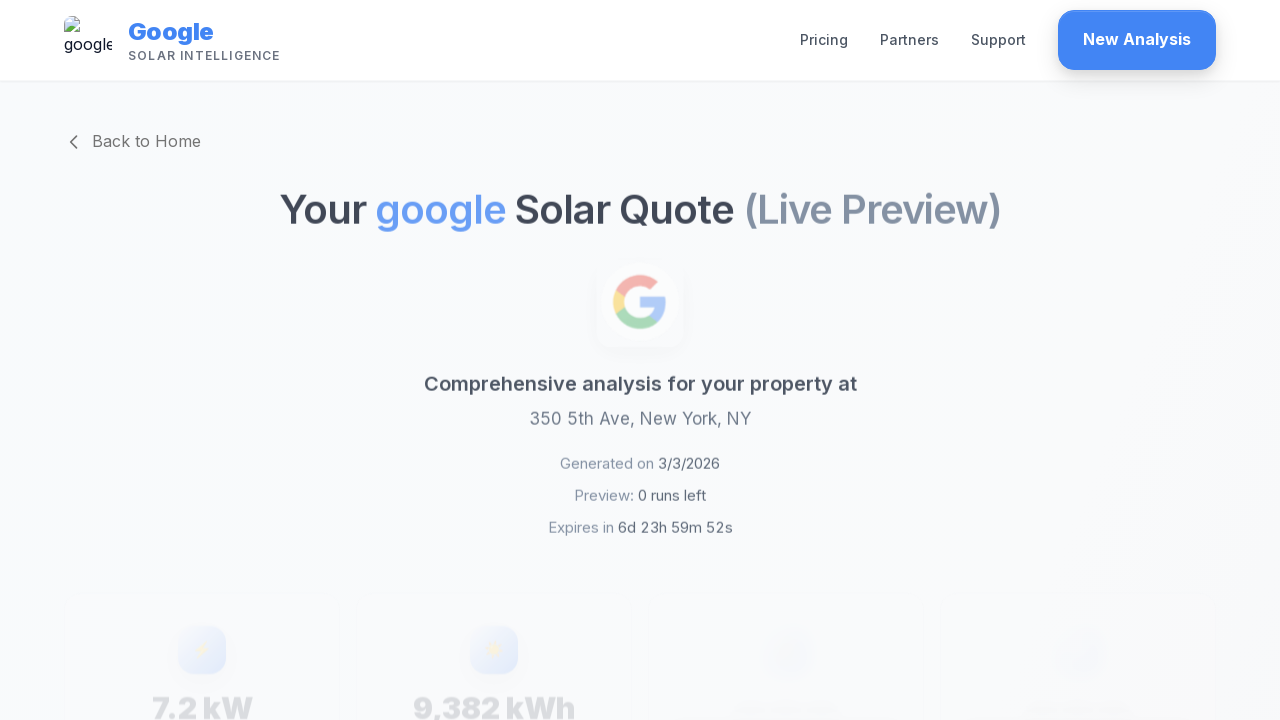

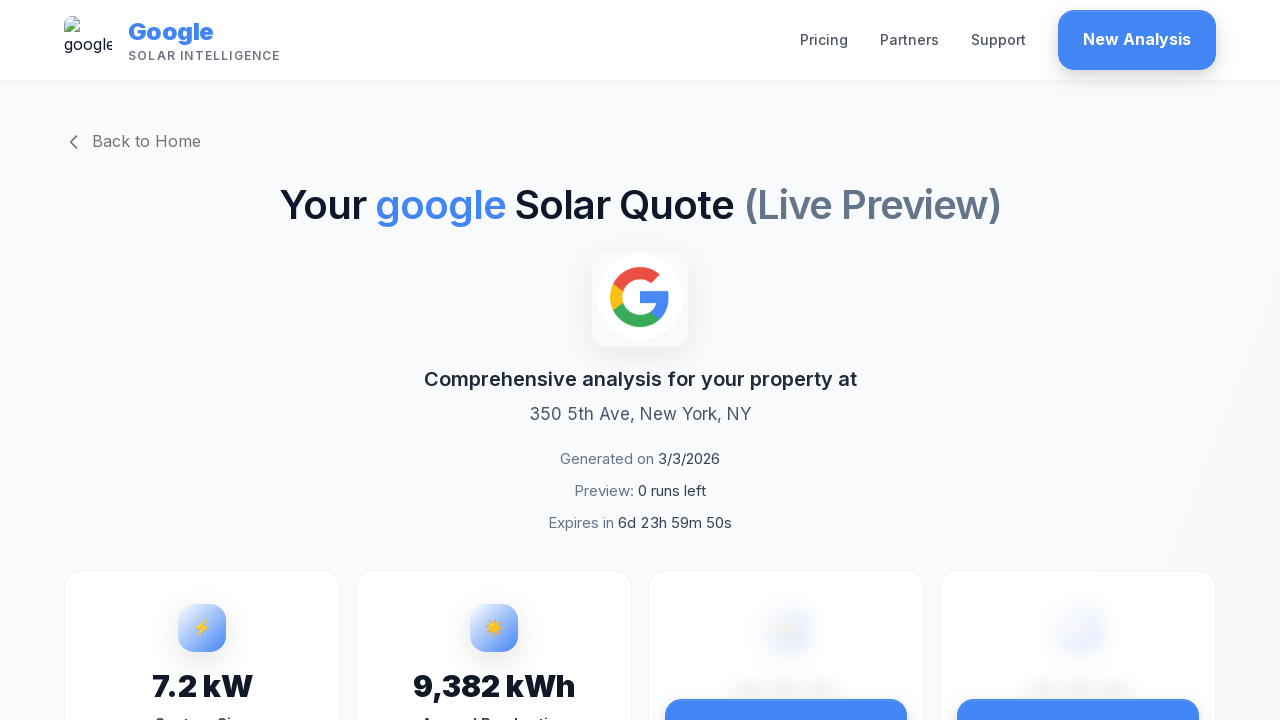